Tests drag and drop functionality on the jQuery UI demo page by dragging a draggable element and dropping it onto a droppable target within an iframe.

Starting URL: https://jqueryui.com/droppable/

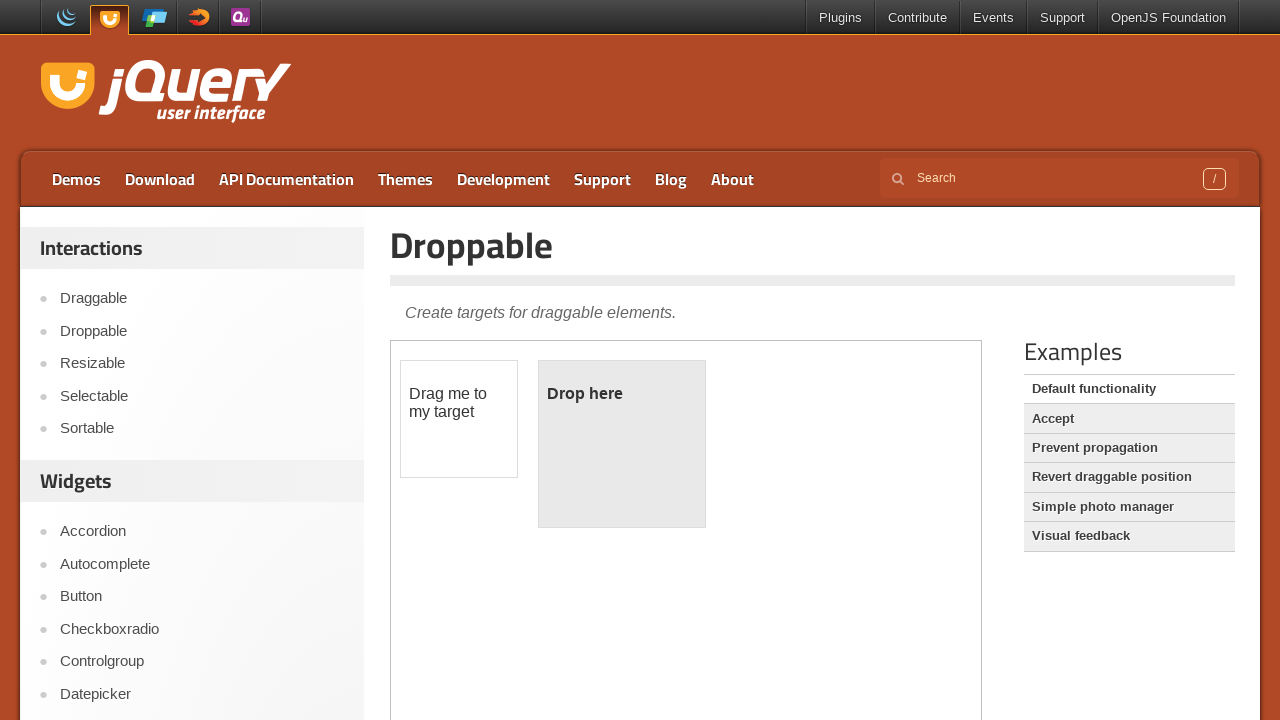

Navigated to jQuery UI droppable demo page
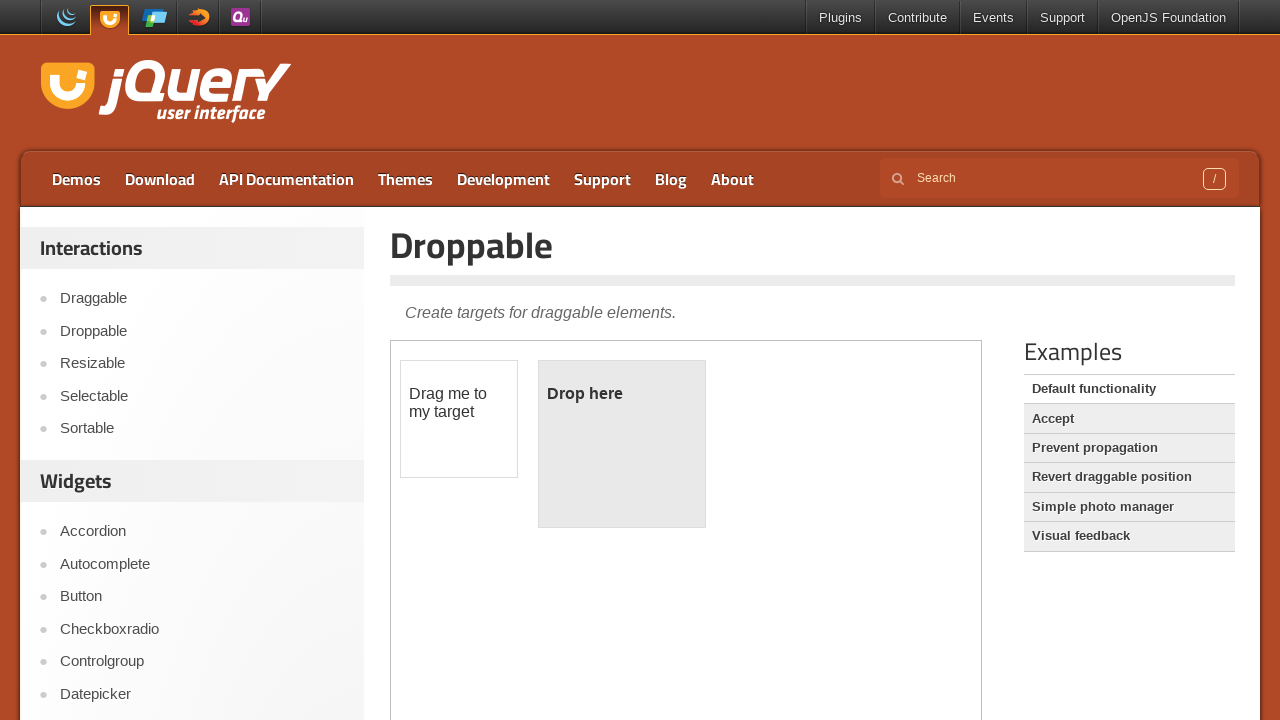

Located the iframe containing the drag and drop demo
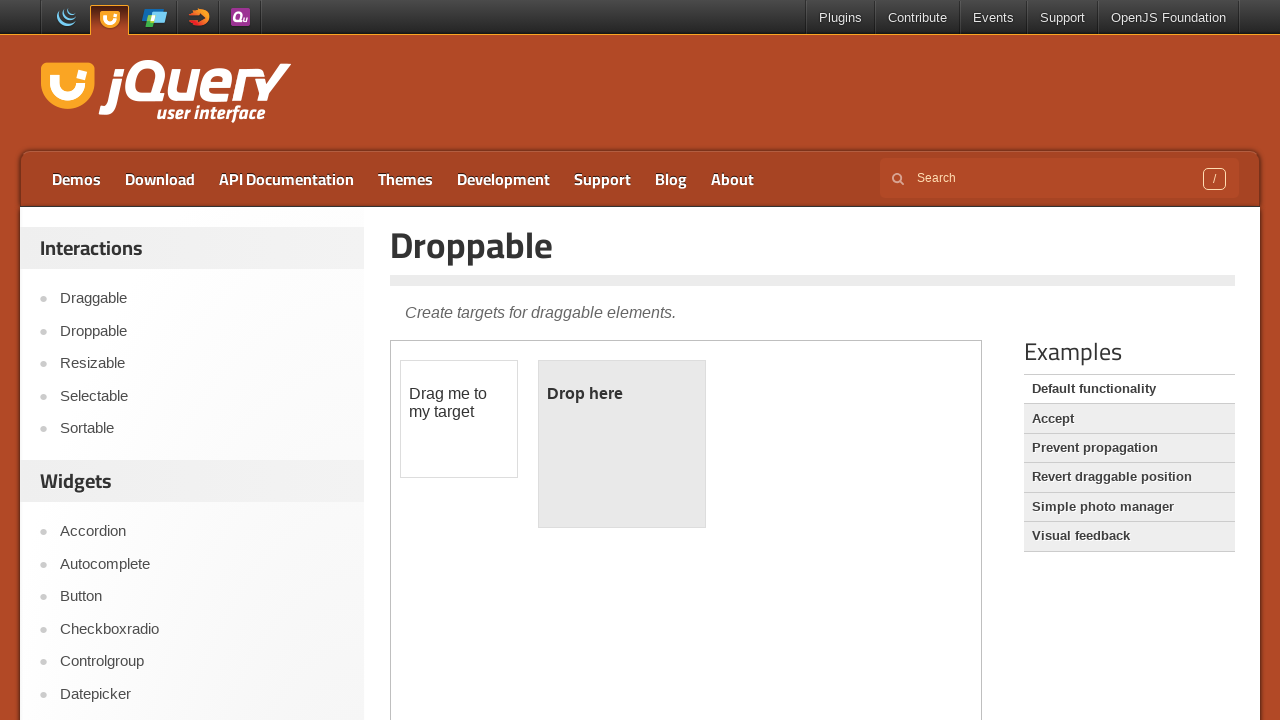

Located the draggable element with text 'Drag me to my target'
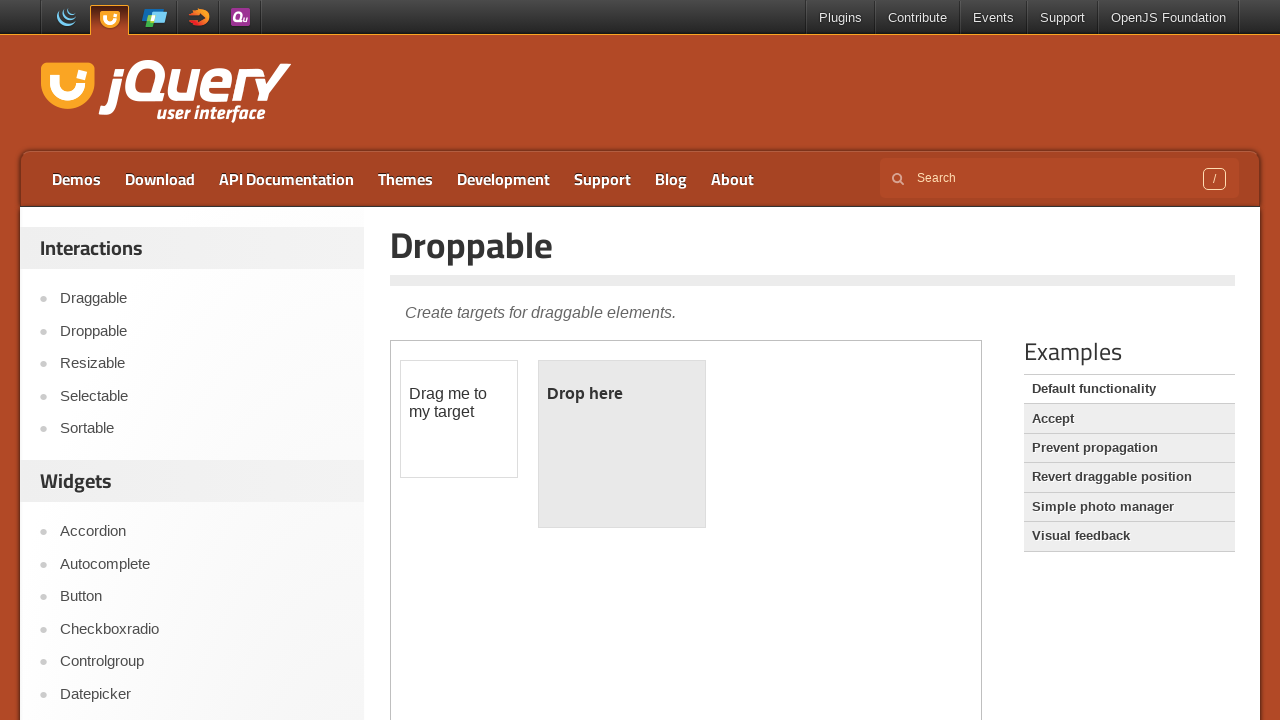

Located the droppable target element
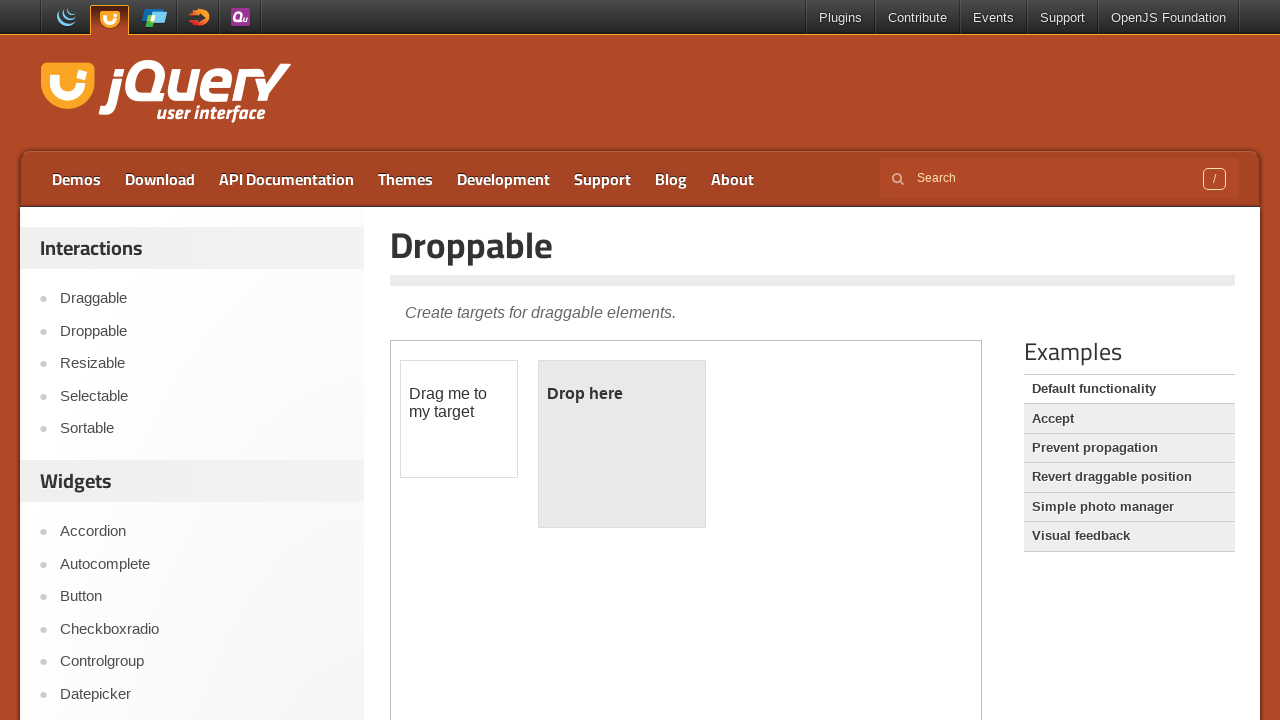

Performed drag and drop action from draggable element to droppable target at (622, 444)
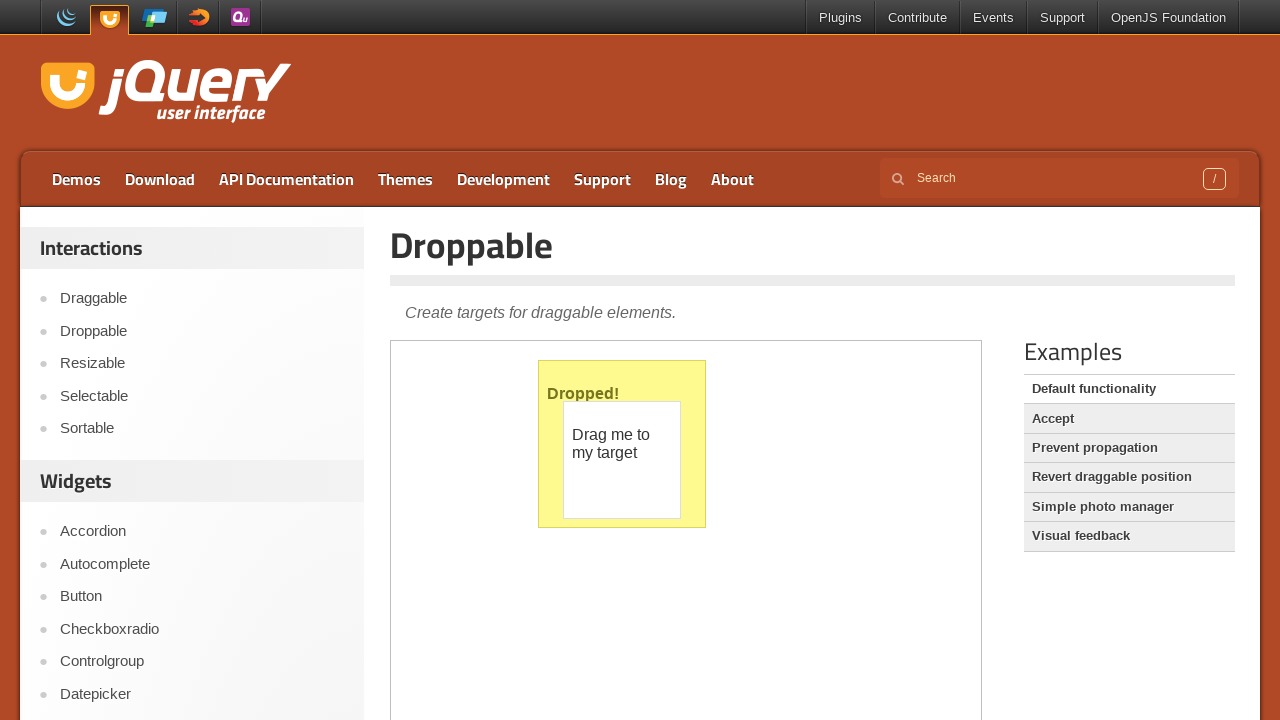

Waited 2 seconds to observe the drag and drop result
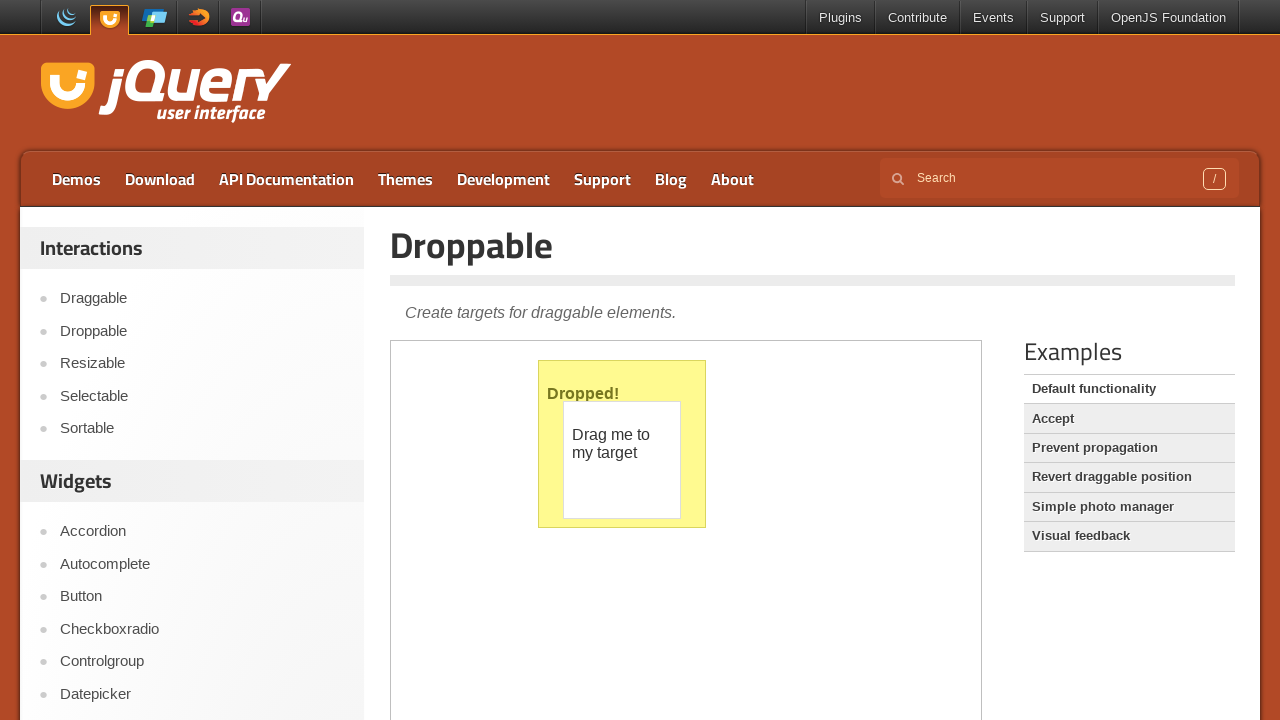

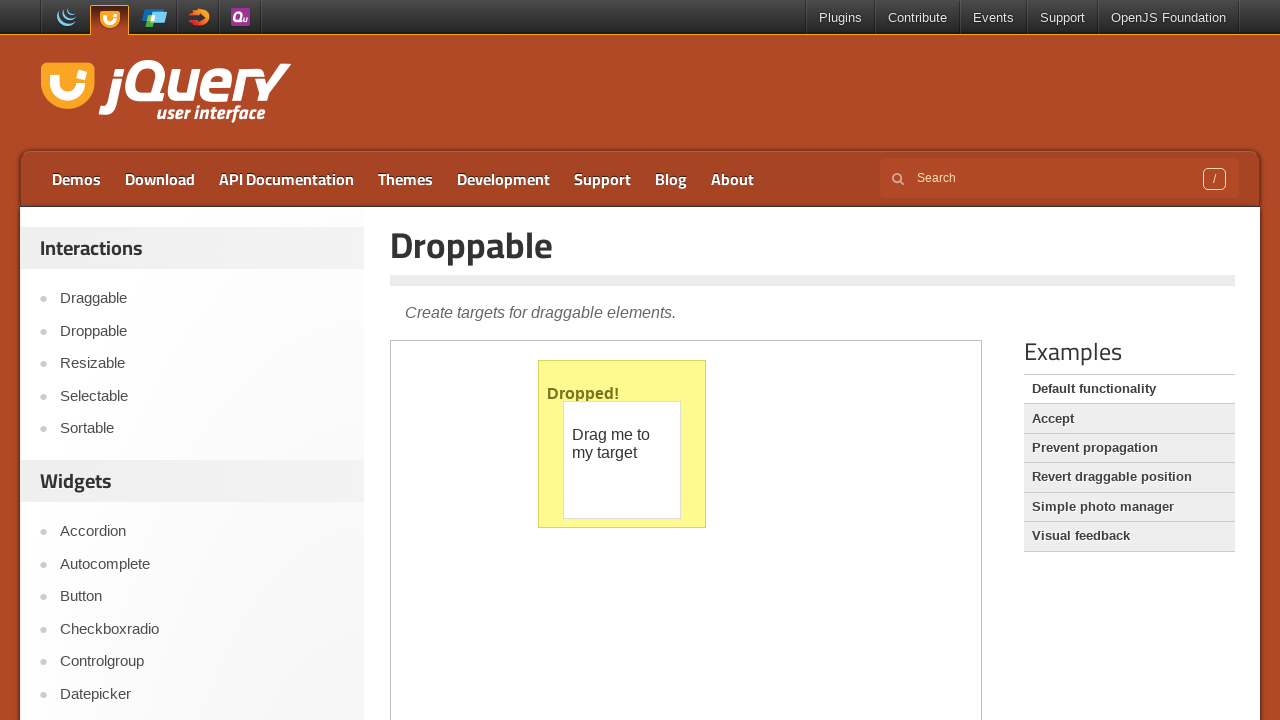